Tests chained locators by storing parent element in variable and clicking child element

Starting URL: https://zimaev.github.io/navbar/

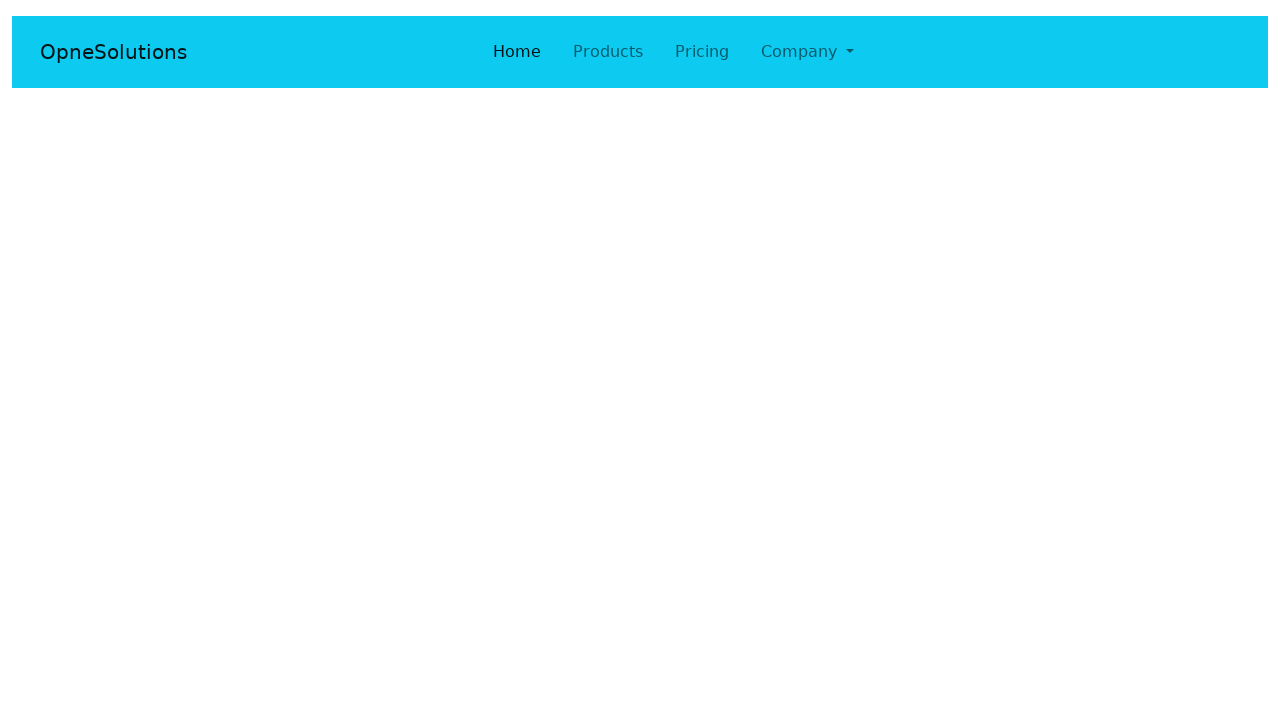

Located navbar element and stored in variable
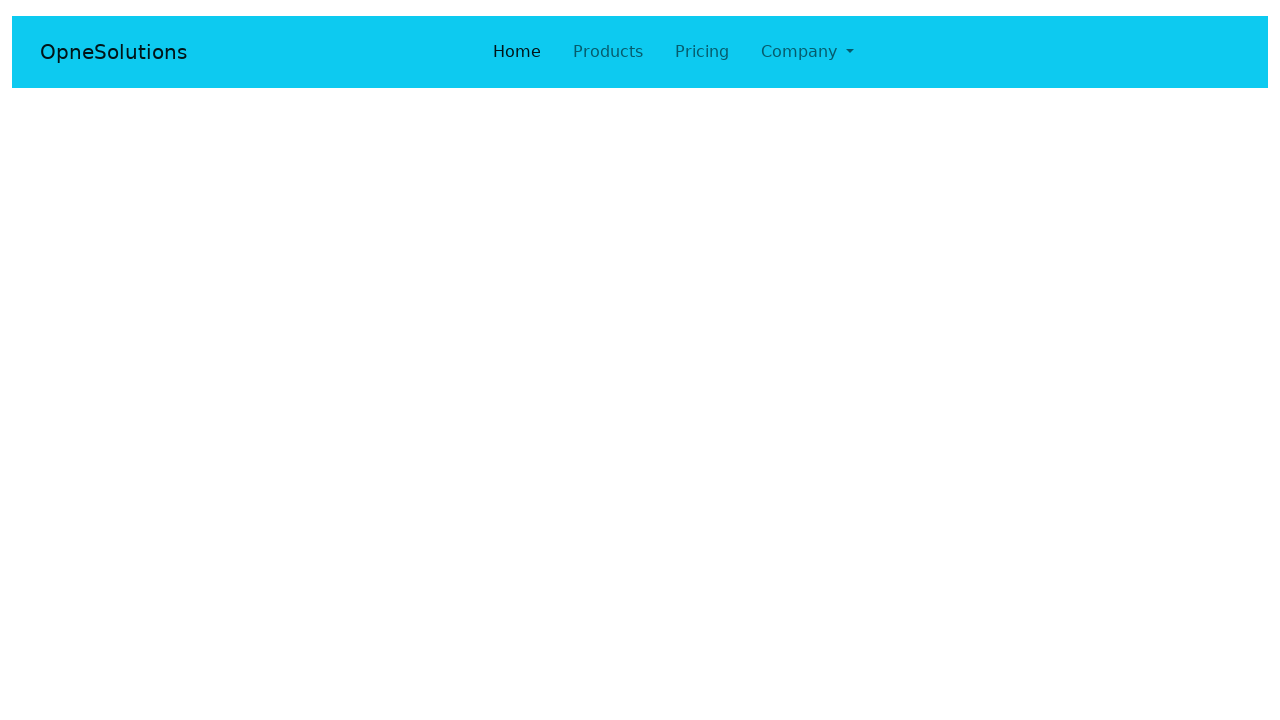

Clicked Company link in navbar using chained locator at (807, 52) on div#navbarNavDropdown >> li:has-text('Company')
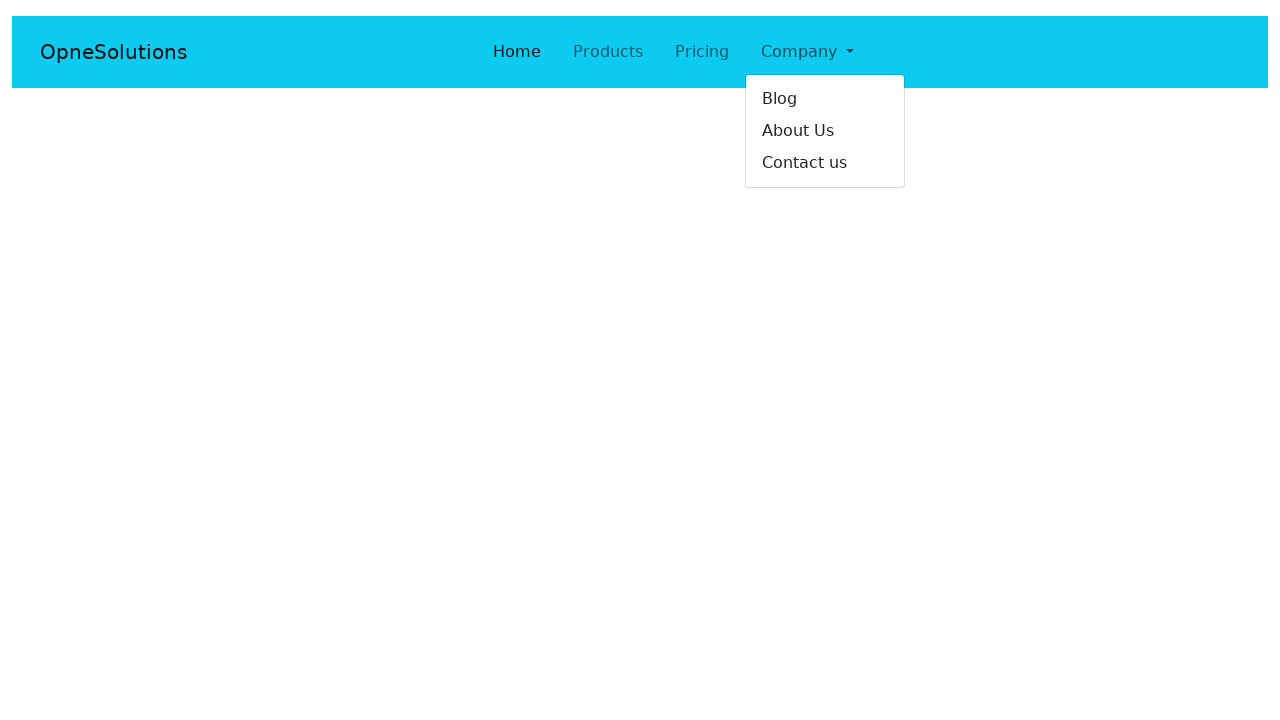

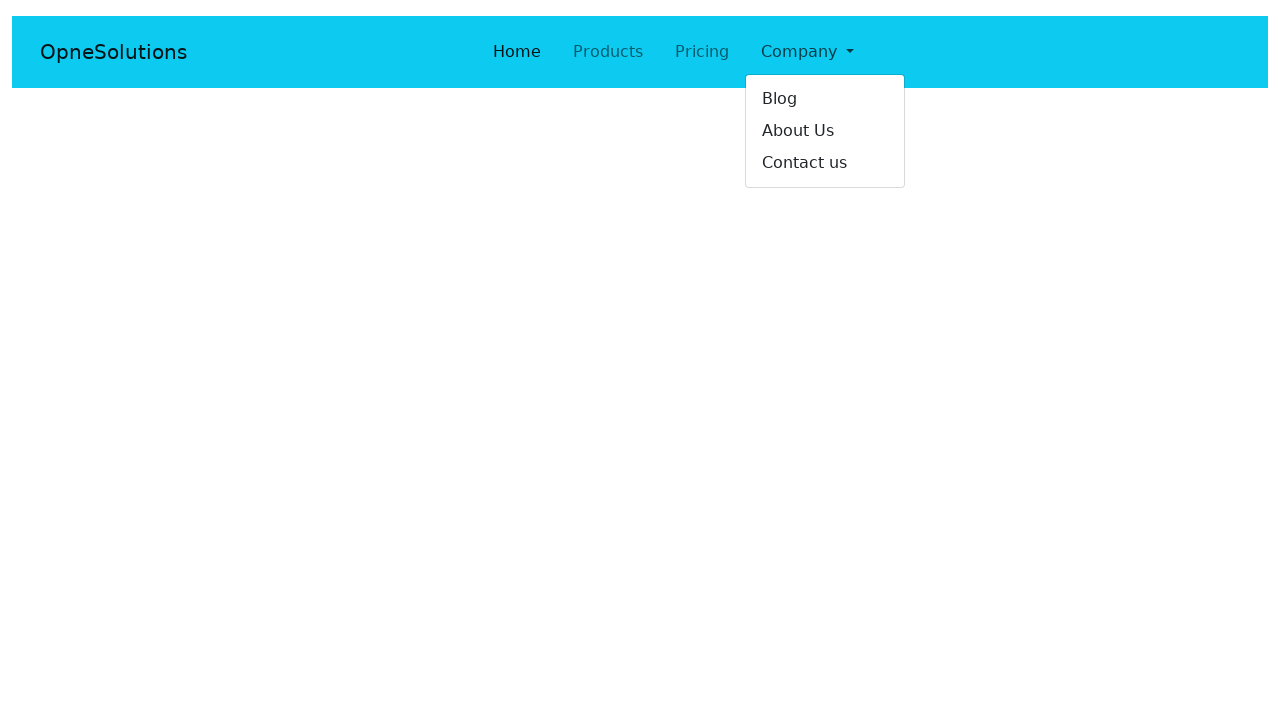